Tests keyboard actions by typing text in the first text box, selecting all with Ctrl+A, copying with Ctrl+C, tabbing to the second text box, and pasting with Ctrl+V

Starting URL: https://text-compare.com/

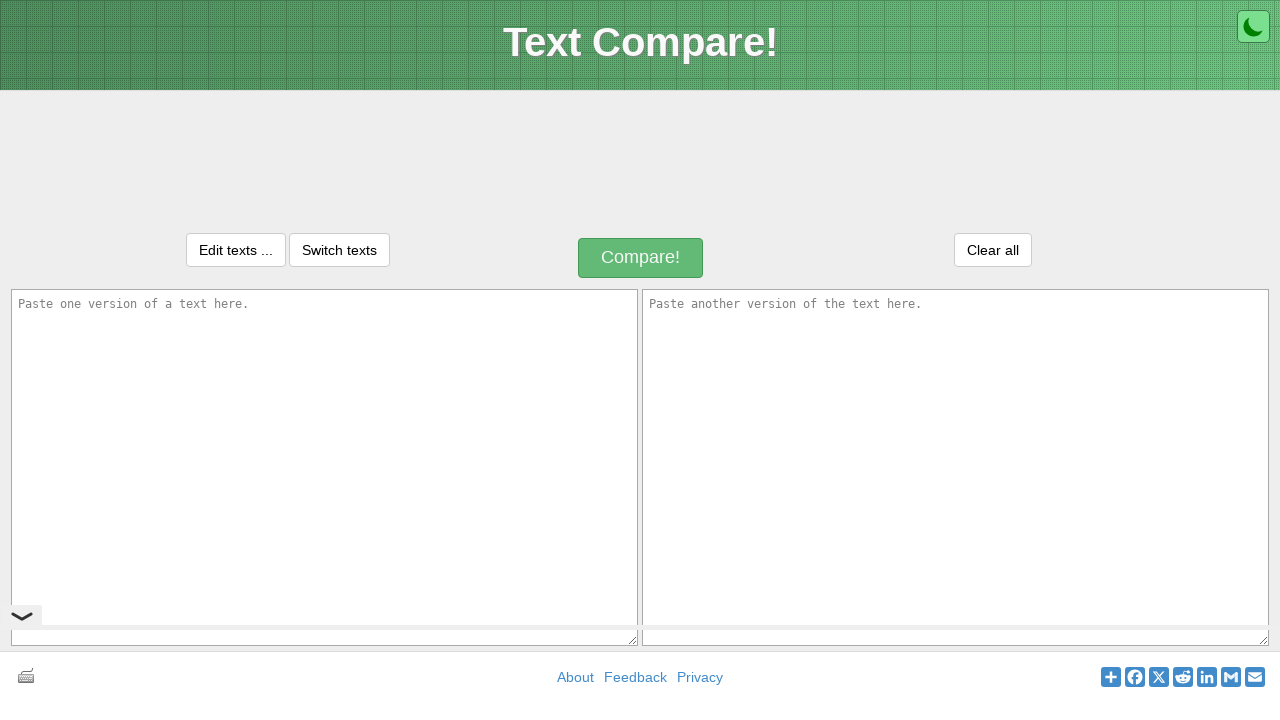

Filled first text box with 'Welcome!' on #inputText1
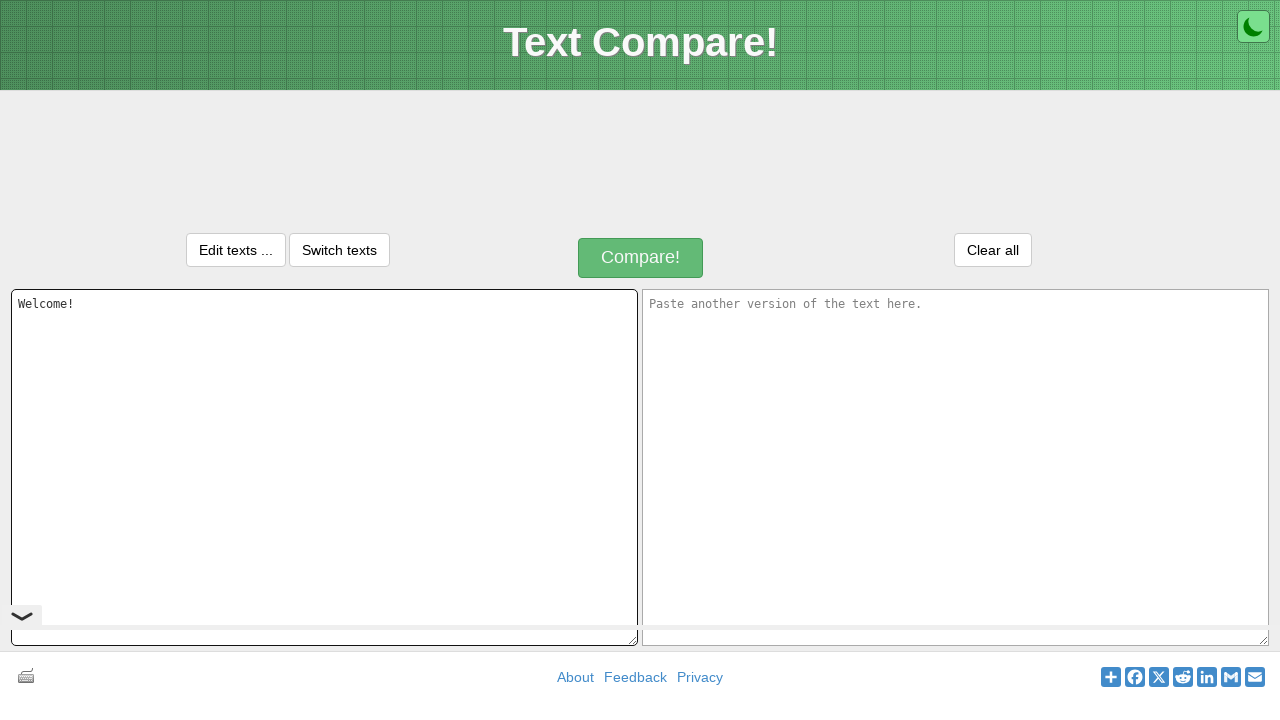

Clicked on first text box to ensure focus at (324, 467) on #inputText1
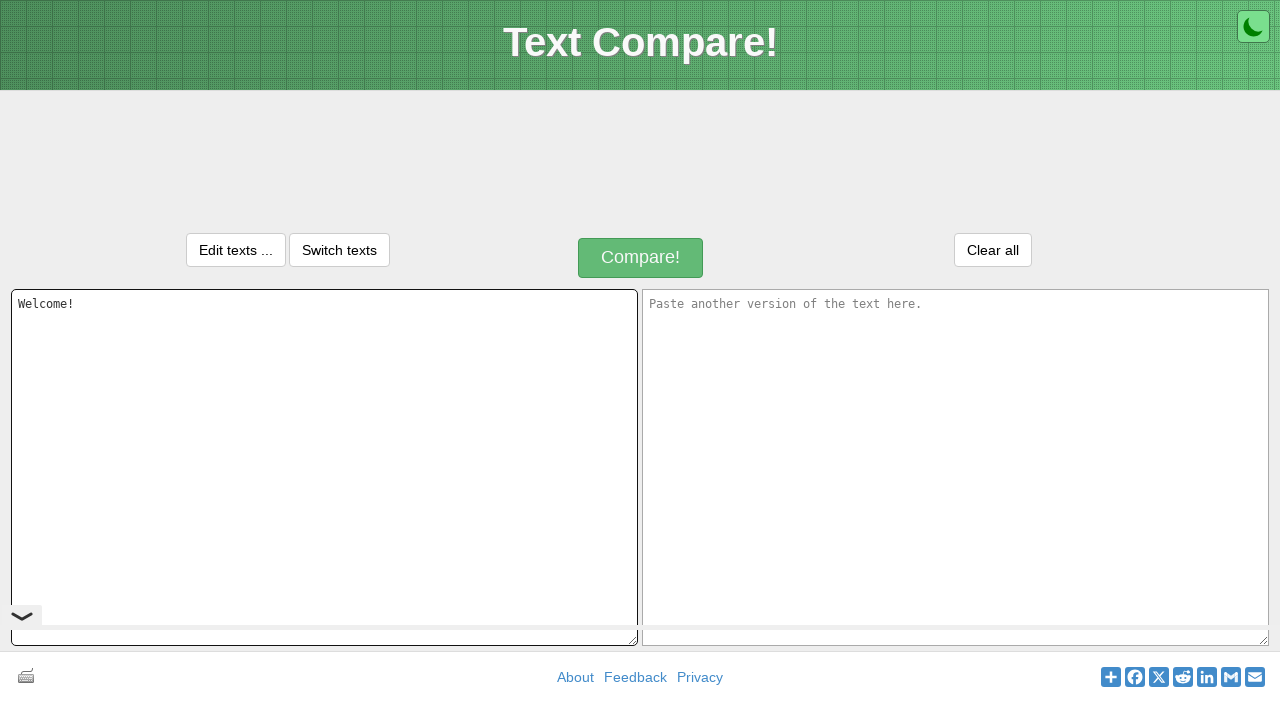

Selected all text in first text box with Ctrl+A
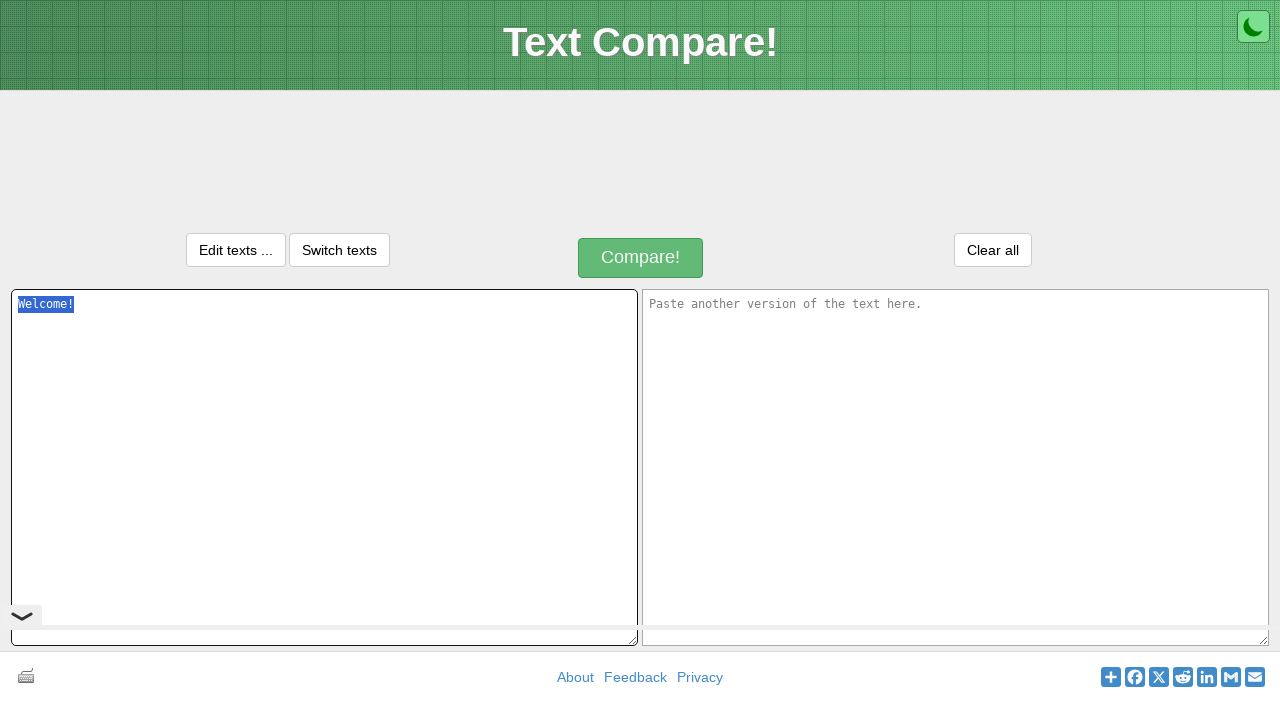

Copied selected text with Ctrl+C
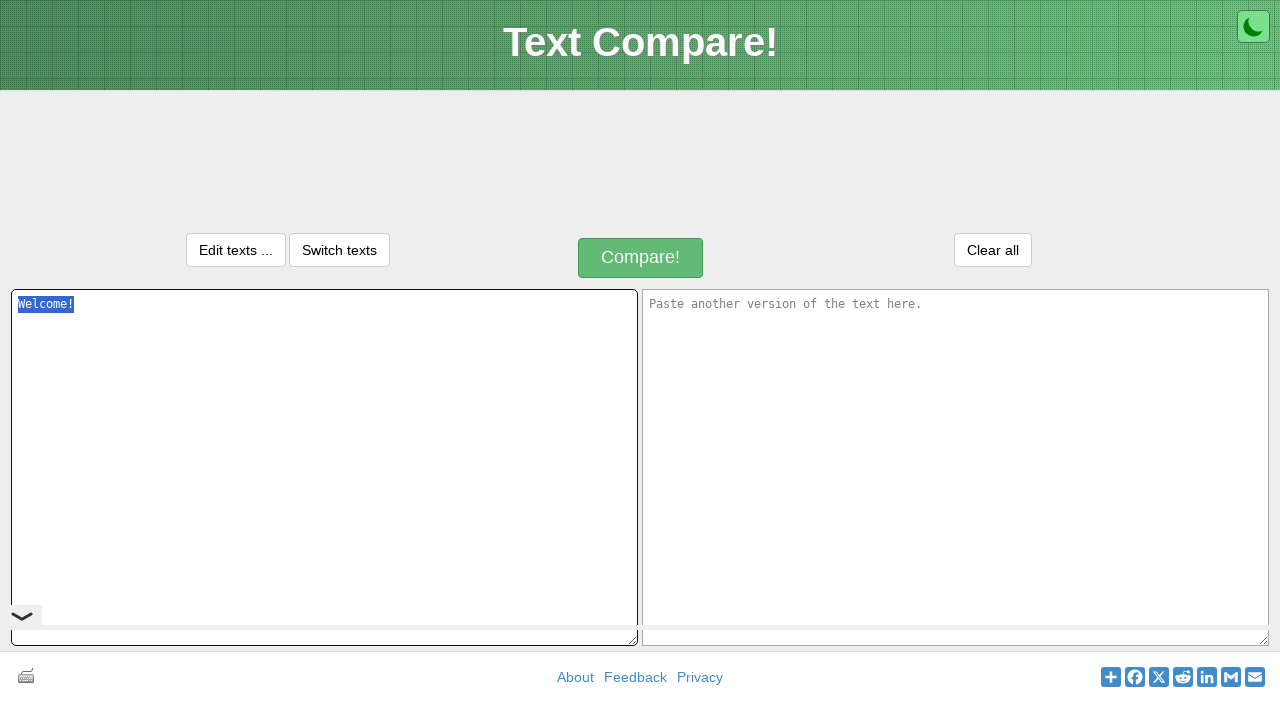

Tabbed to move to second text box
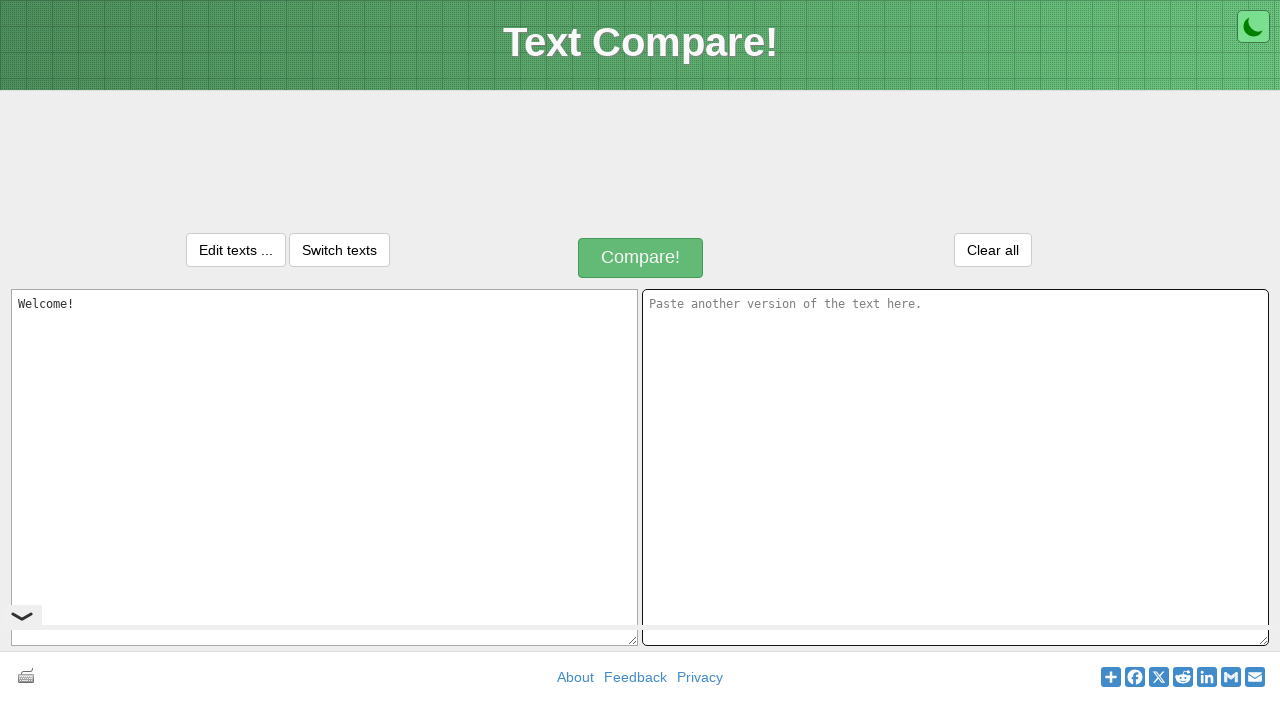

Pasted text into second text box with Ctrl+V
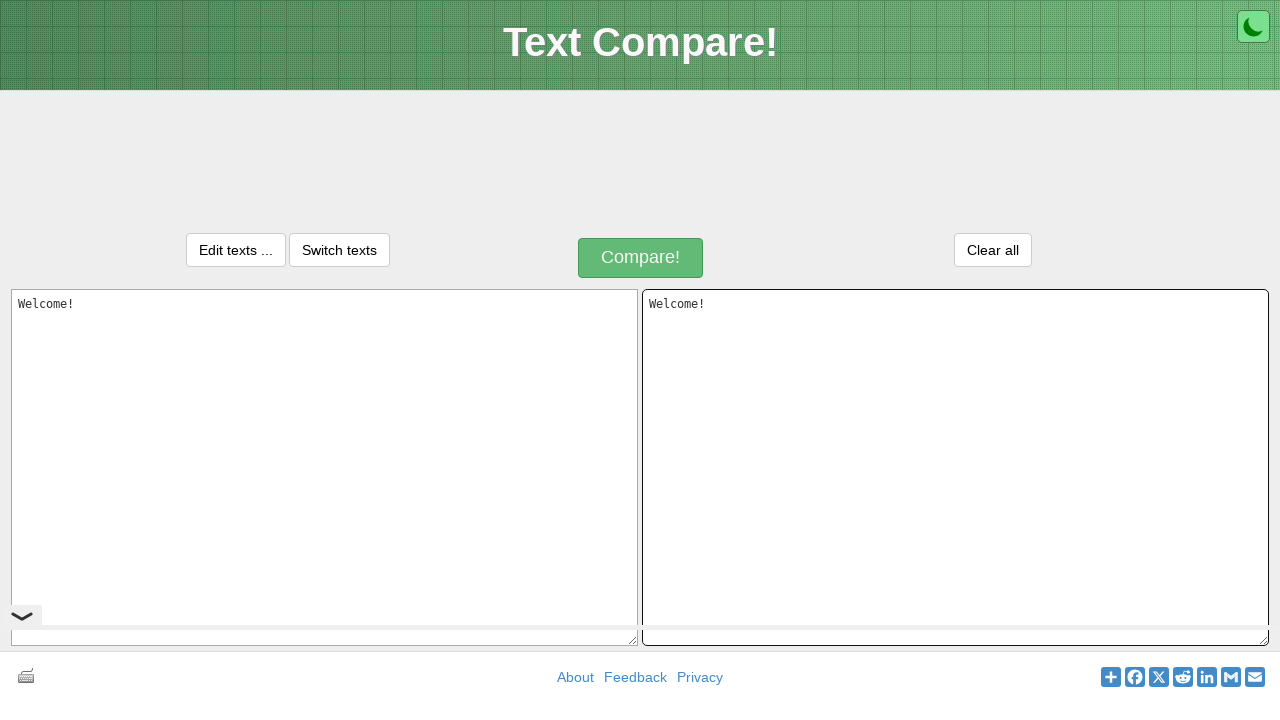

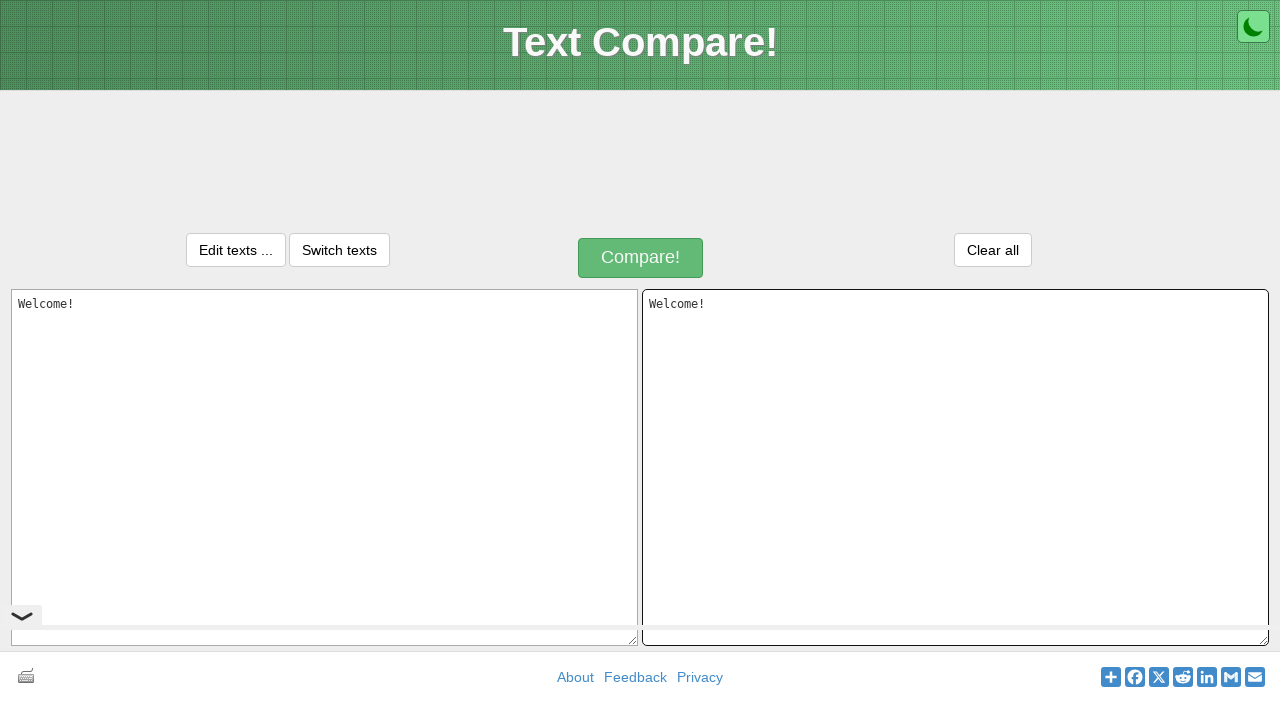